Tests adding an ebook to basket on an e-commerce demo site, then attempts to apply an invalid promo code and verifies the error overlay is displayed

Starting URL: https://shopdemo.e-junkie.com/

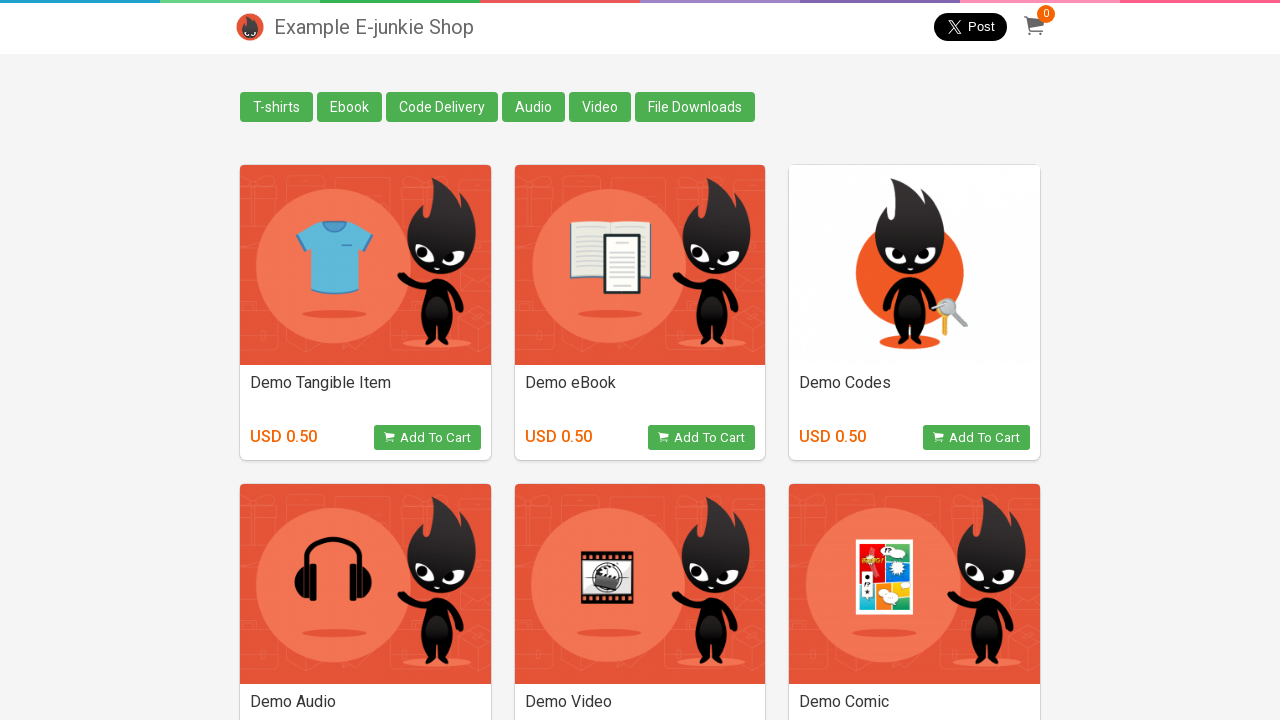

Clicked on ebook product to add to basket at (702, 438) on button[onclick="return EJProductClick('1595015')"]
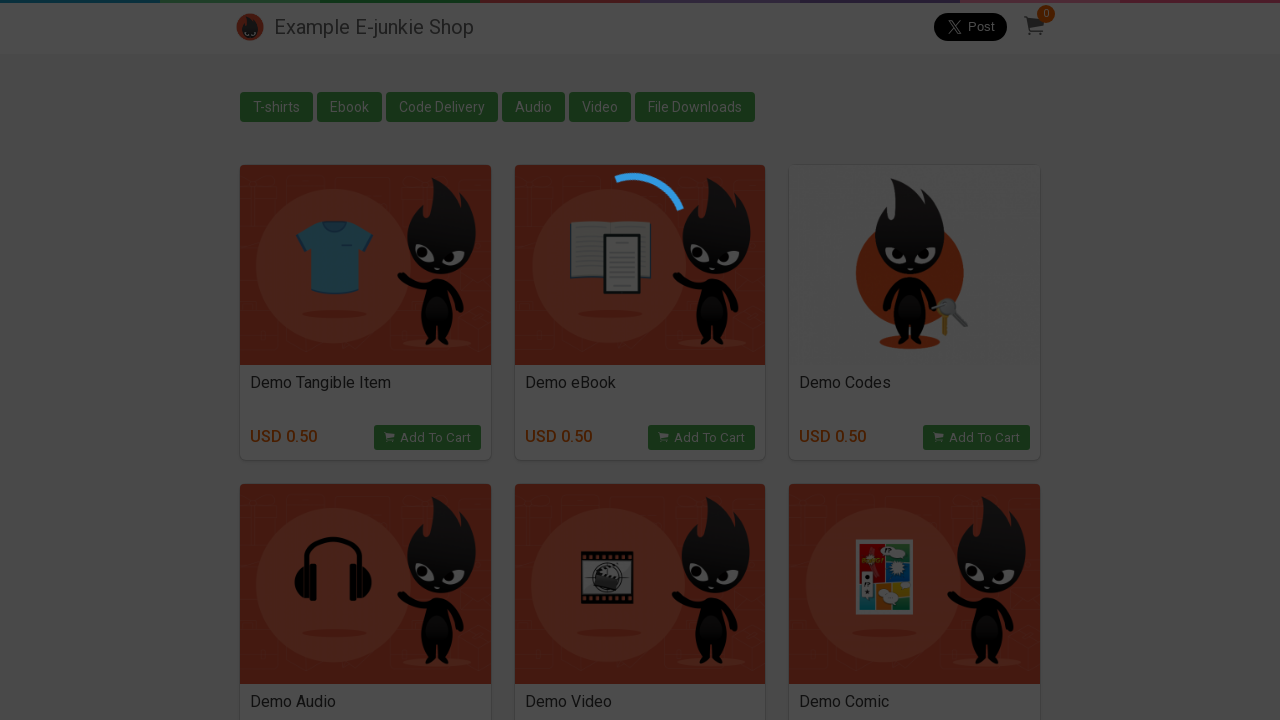

Located product overlay iframe
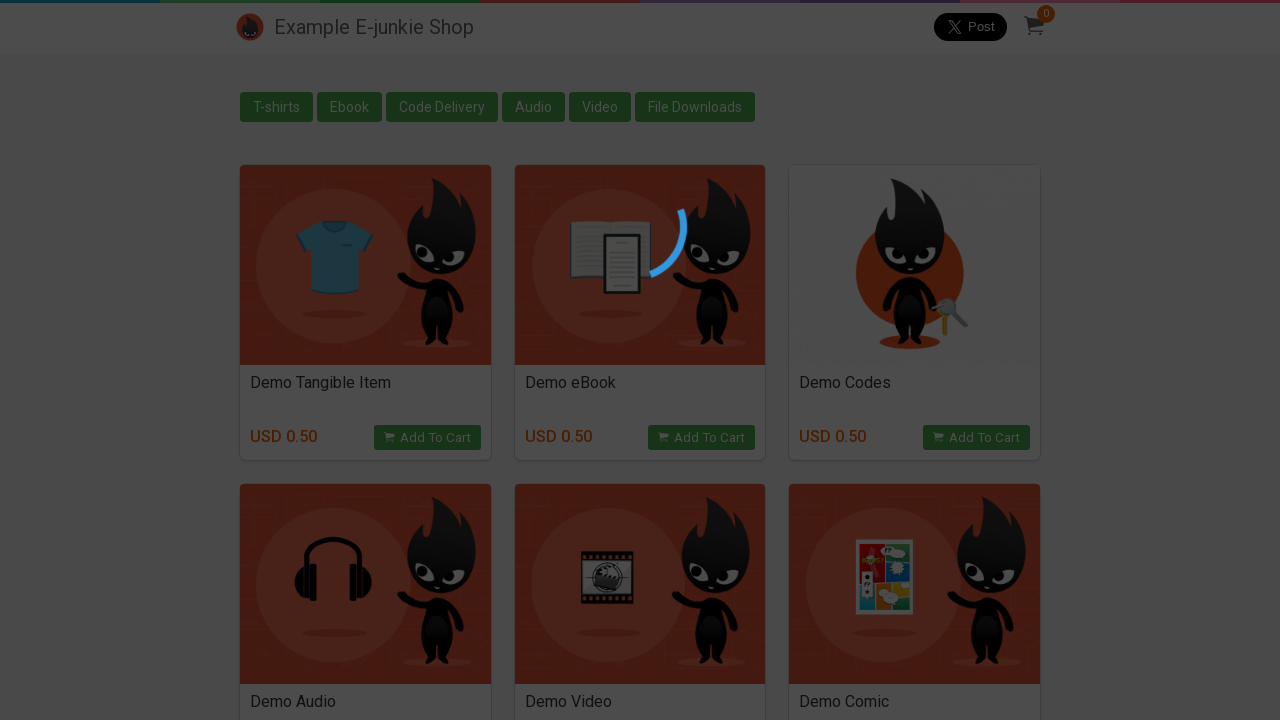

Product image is visible in overlay
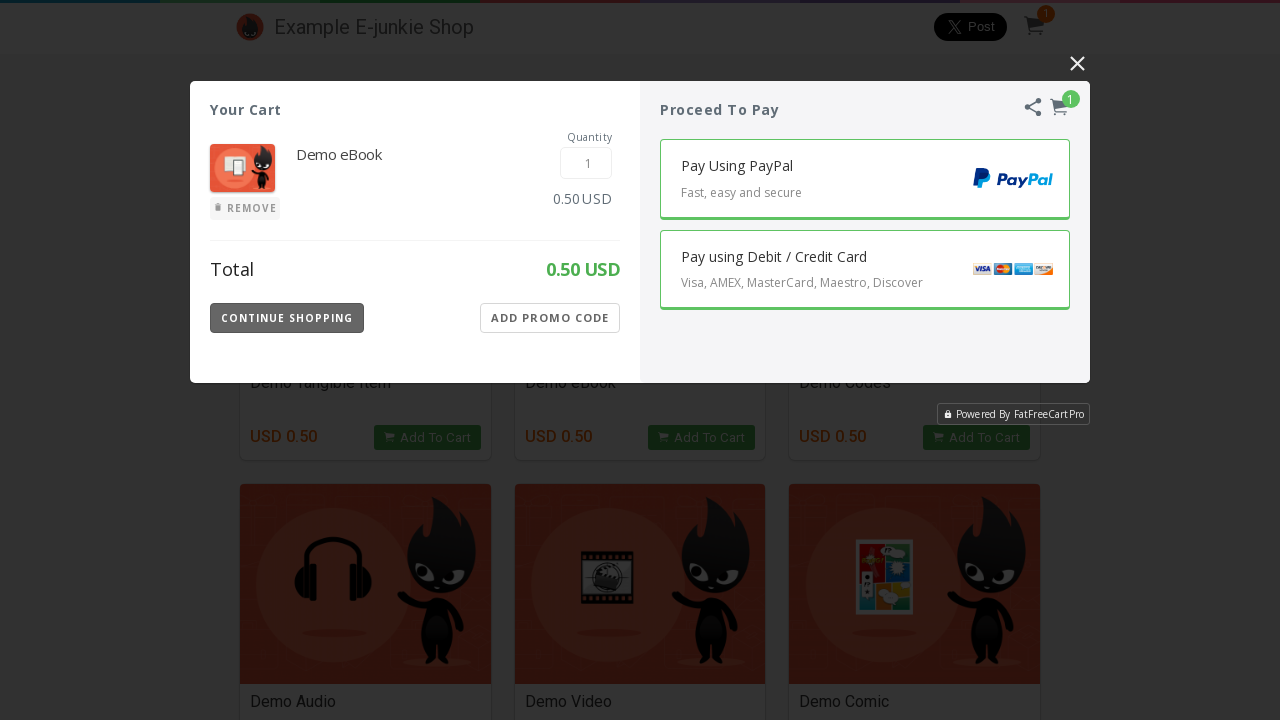

Clicked 'Add Promo Code' button at (550, 318) on iframe.EJIframeV3.EJOverlayV3 >> internal:control=enter-frame >> //button[text()
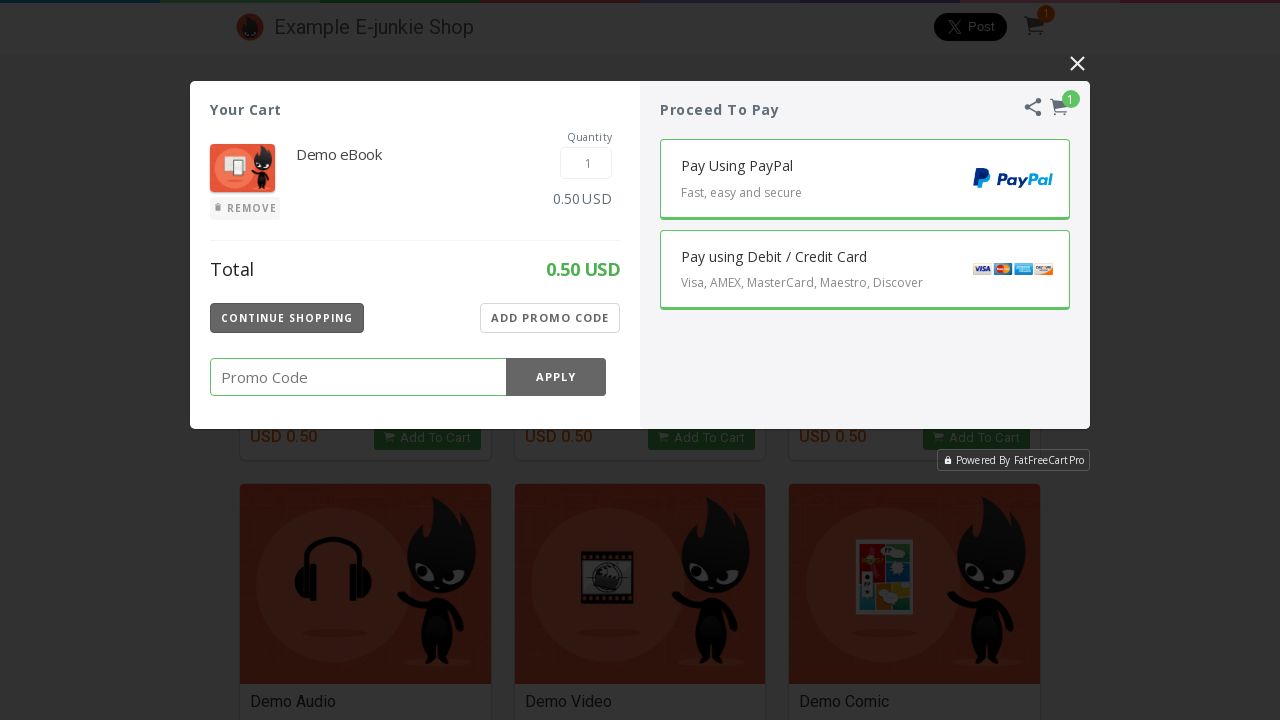

Entered invalid promo code '0000' on iframe.EJIframeV3.EJOverlayV3 >> internal:control=enter-frame >> input.Promo-Cod
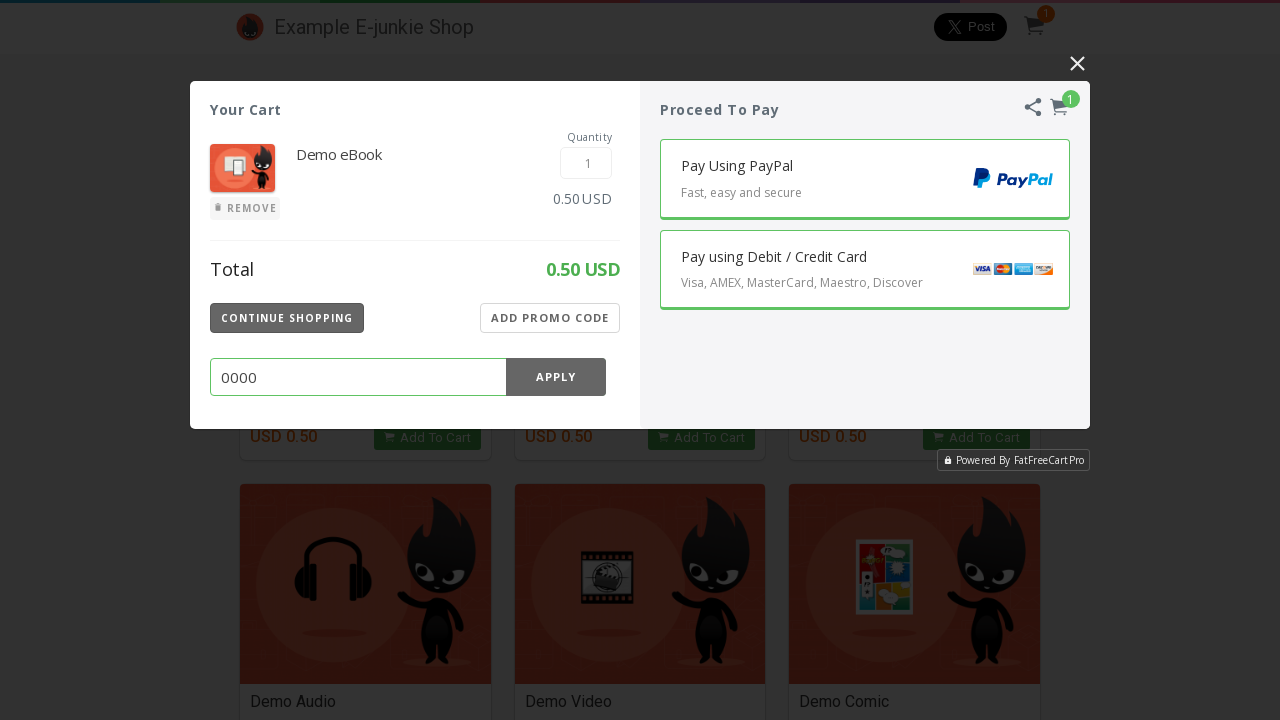

Clicked 'Apply' button to apply promo code at (556, 377) on iframe.EJIframeV3.EJOverlayV3 >> internal:control=enter-frame >> button.Promo-Ap
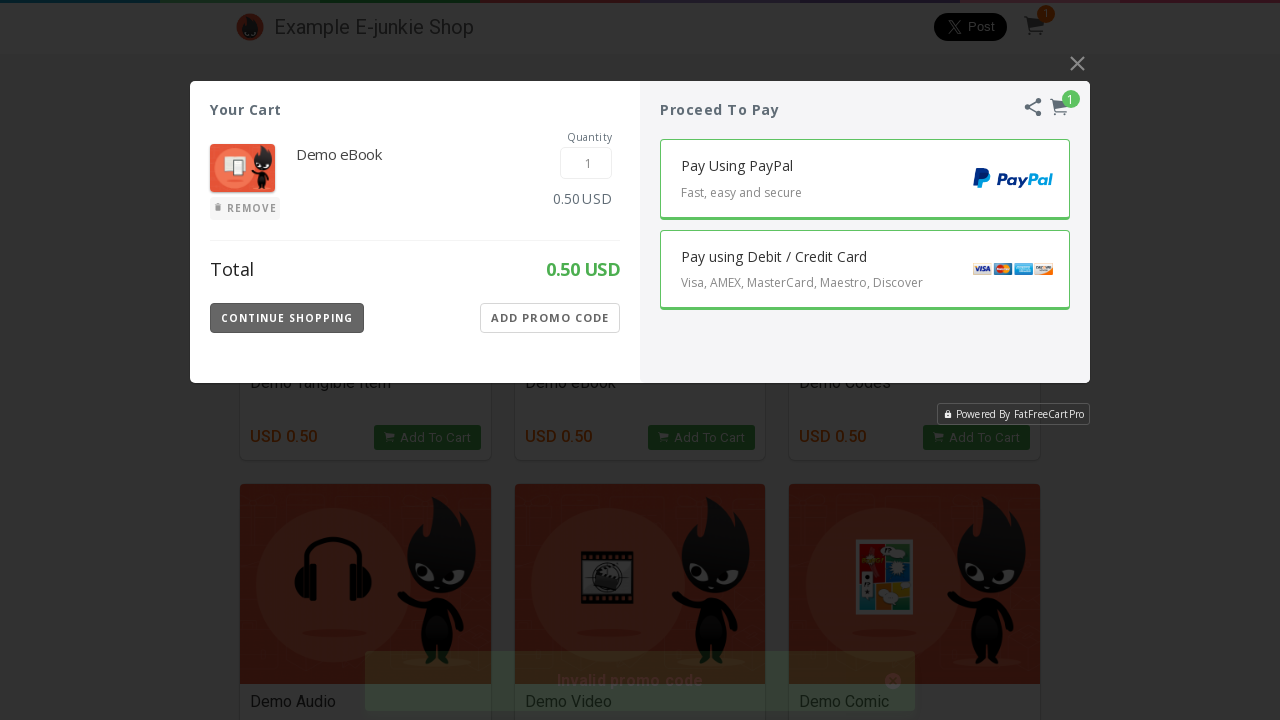

Error overlay appeared indicating invalid promo code
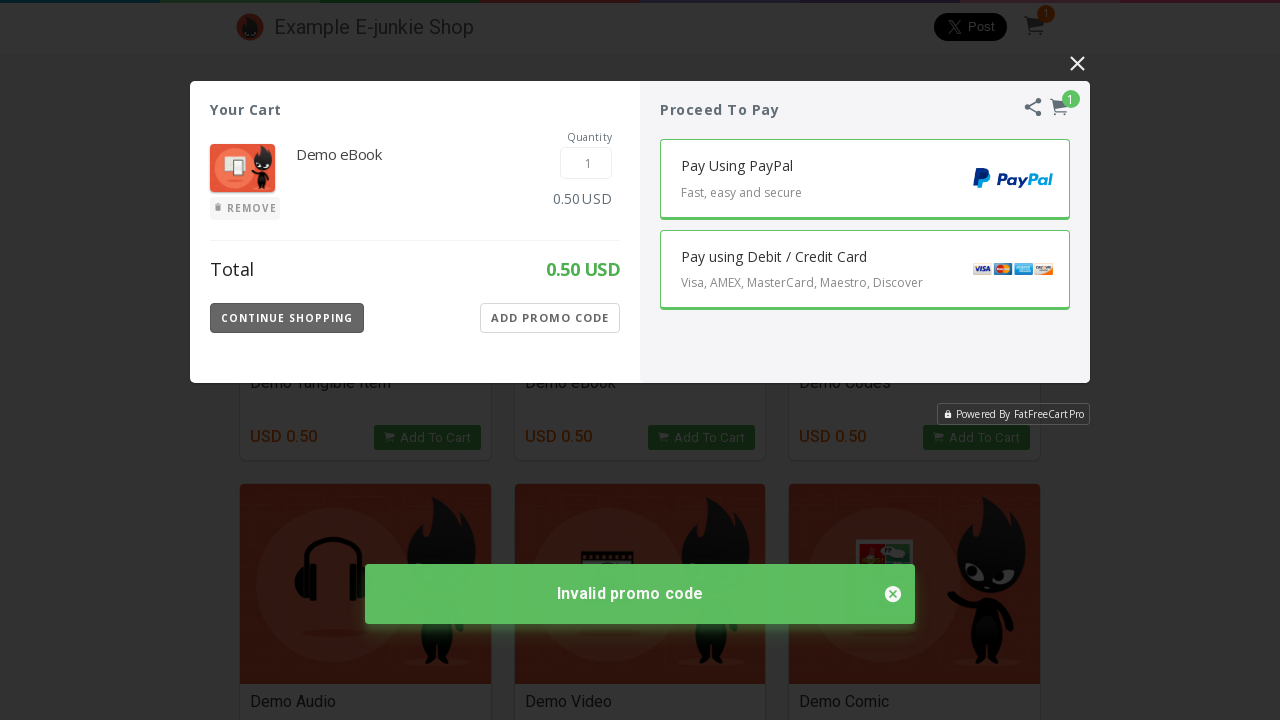

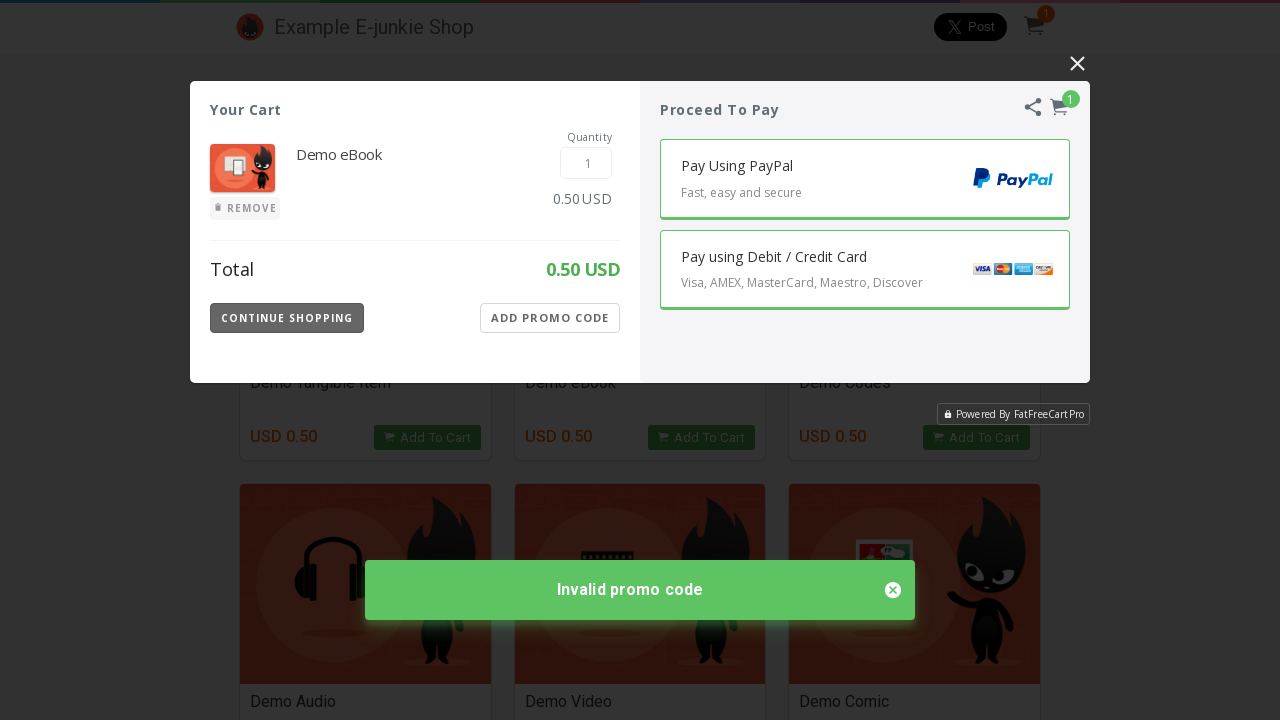